Tests mouse movement functionality by moving the mouse pointer to specific coordinates and verifying the position is updated correctly on the page

Starting URL: https://www.selenium.dev/selenium/web/mouse_interaction.html

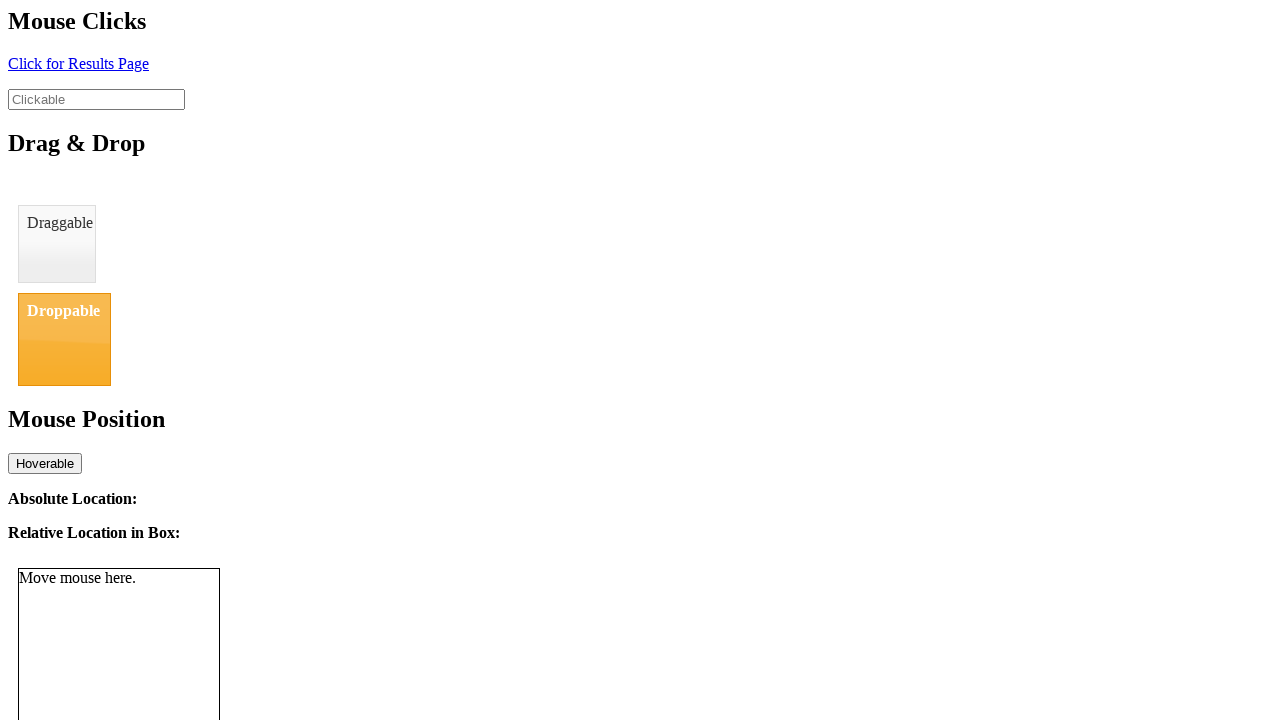

Navigated to mouse interaction test page
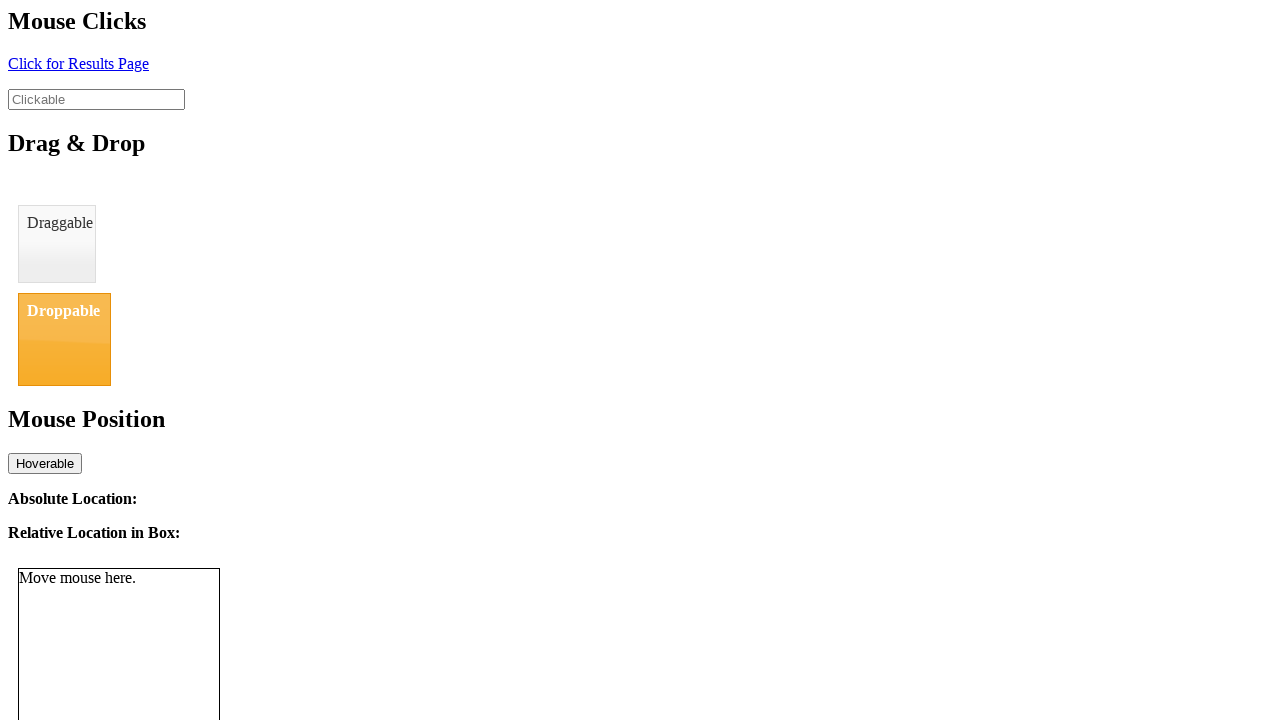

Moved mouse to initial position (8, 11) at (8, 11)
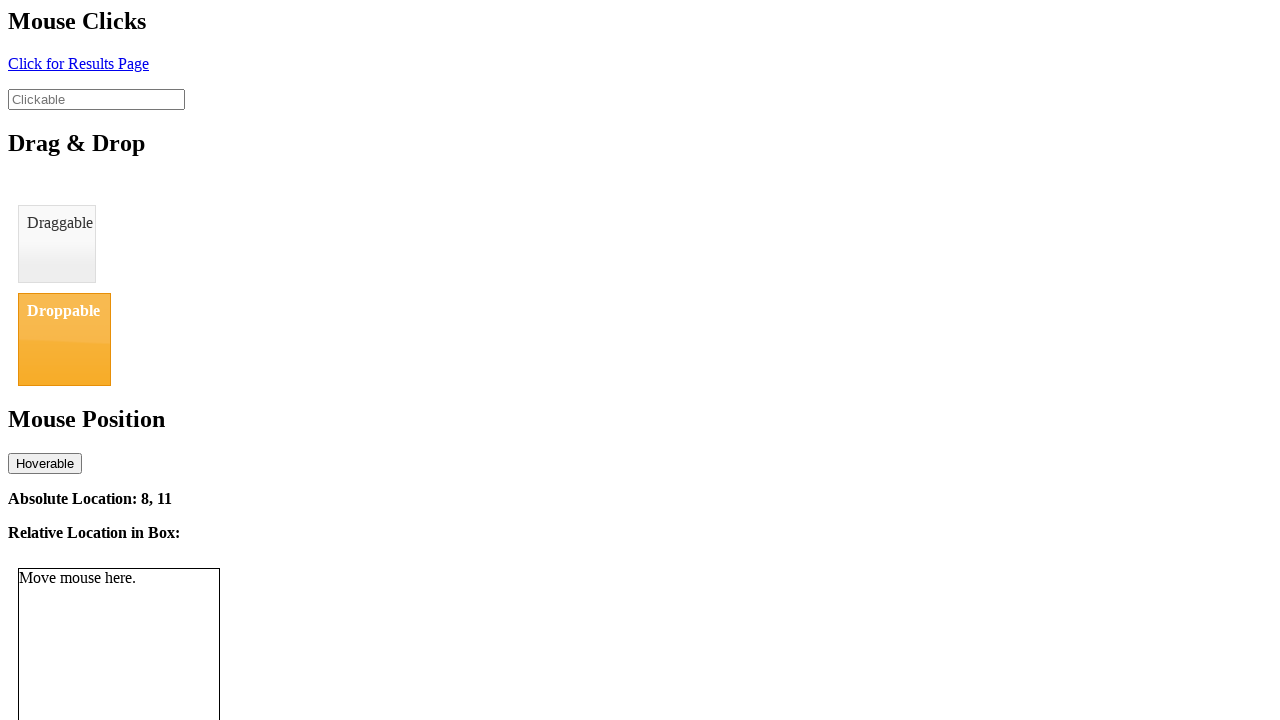

Moved mouse by offset (13, 15) to position (21, 26) at (21, 26)
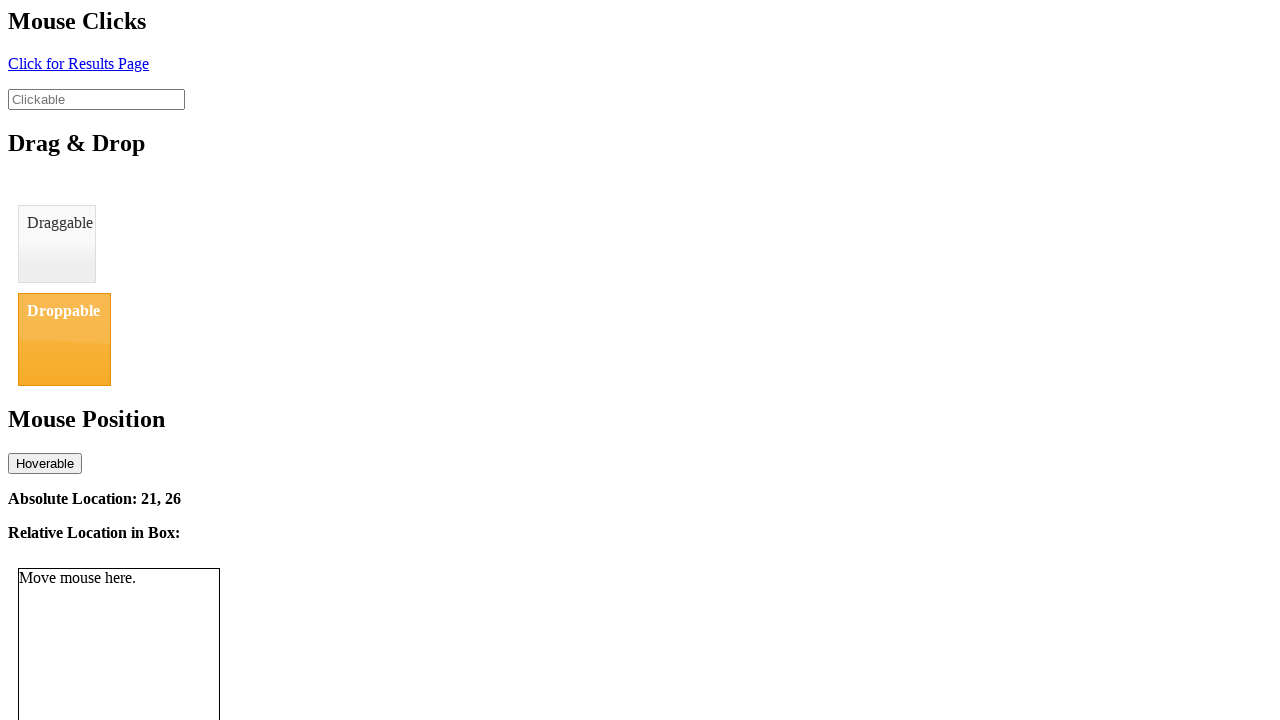

Retrieved absolute location text from page
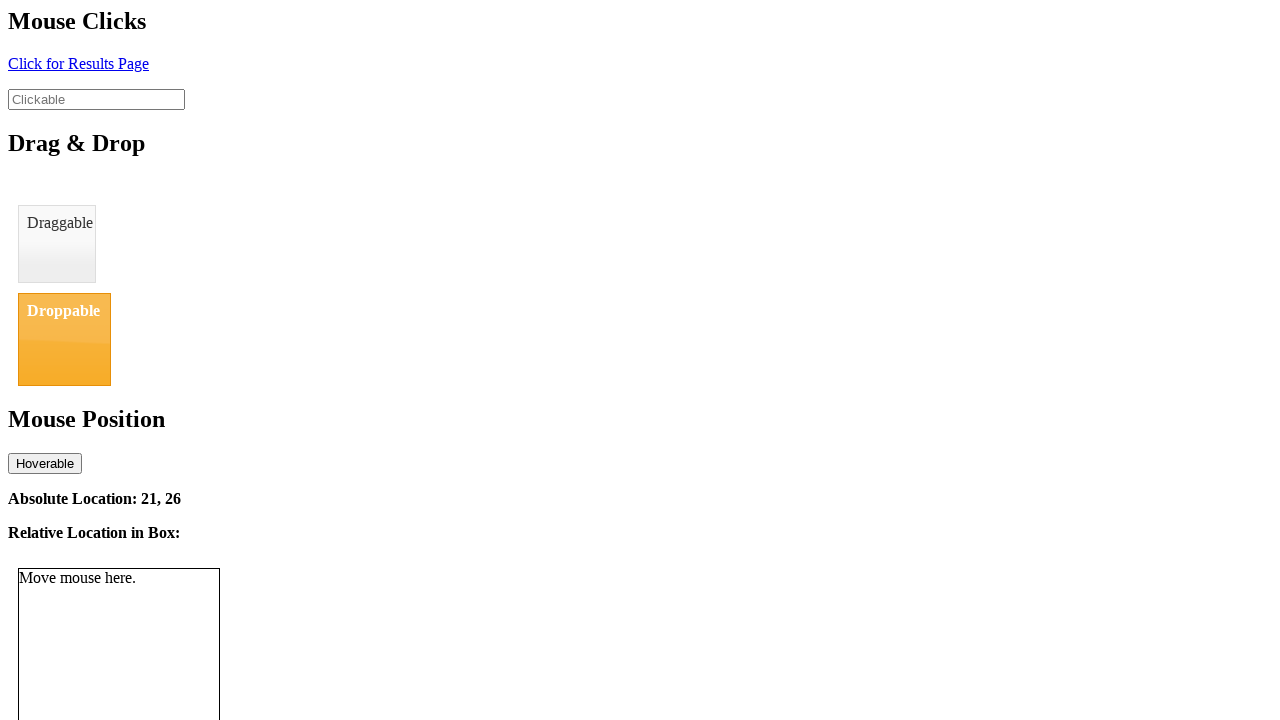

Verified X coordinate 21 is within tolerance of 21
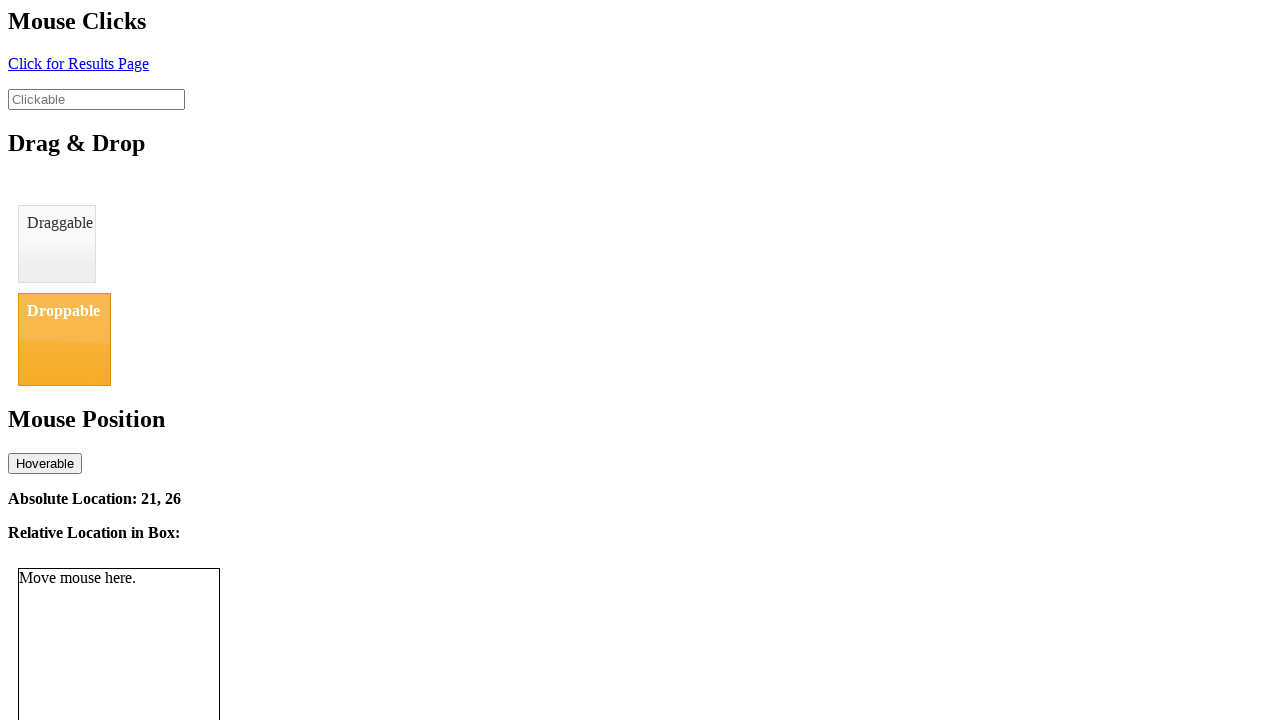

Verified Y coordinate 26 is within tolerance of 26
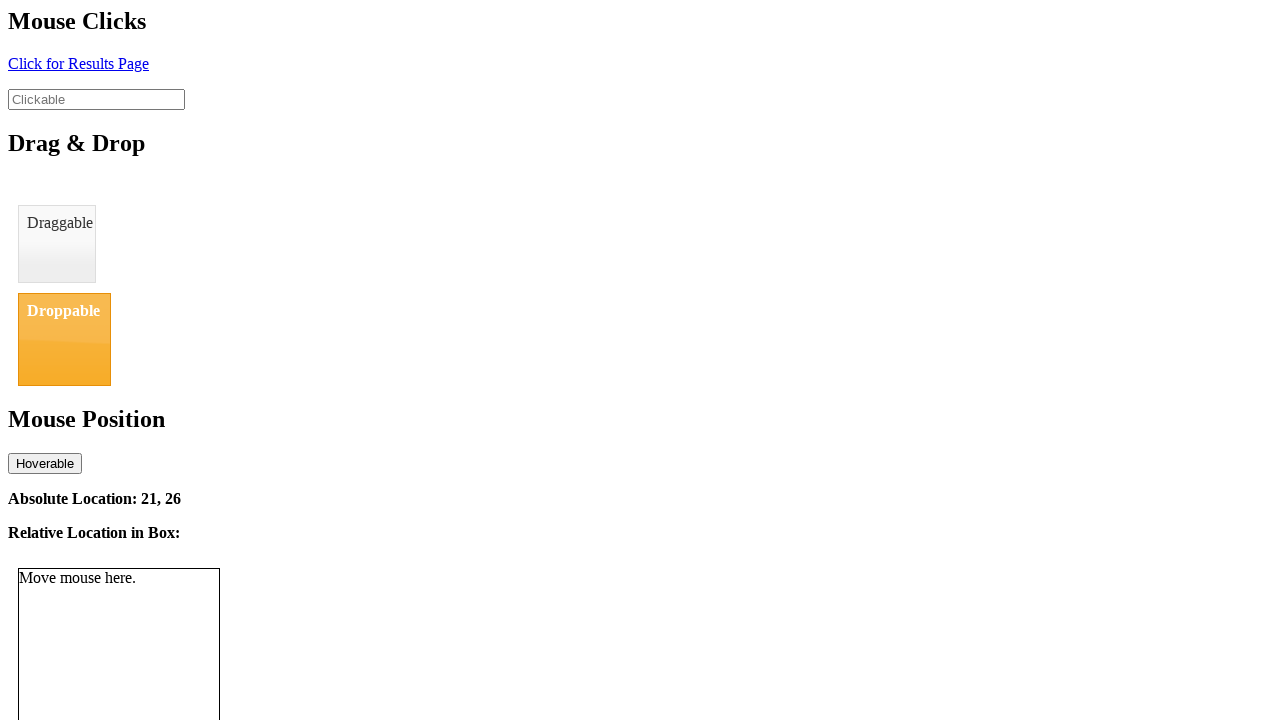

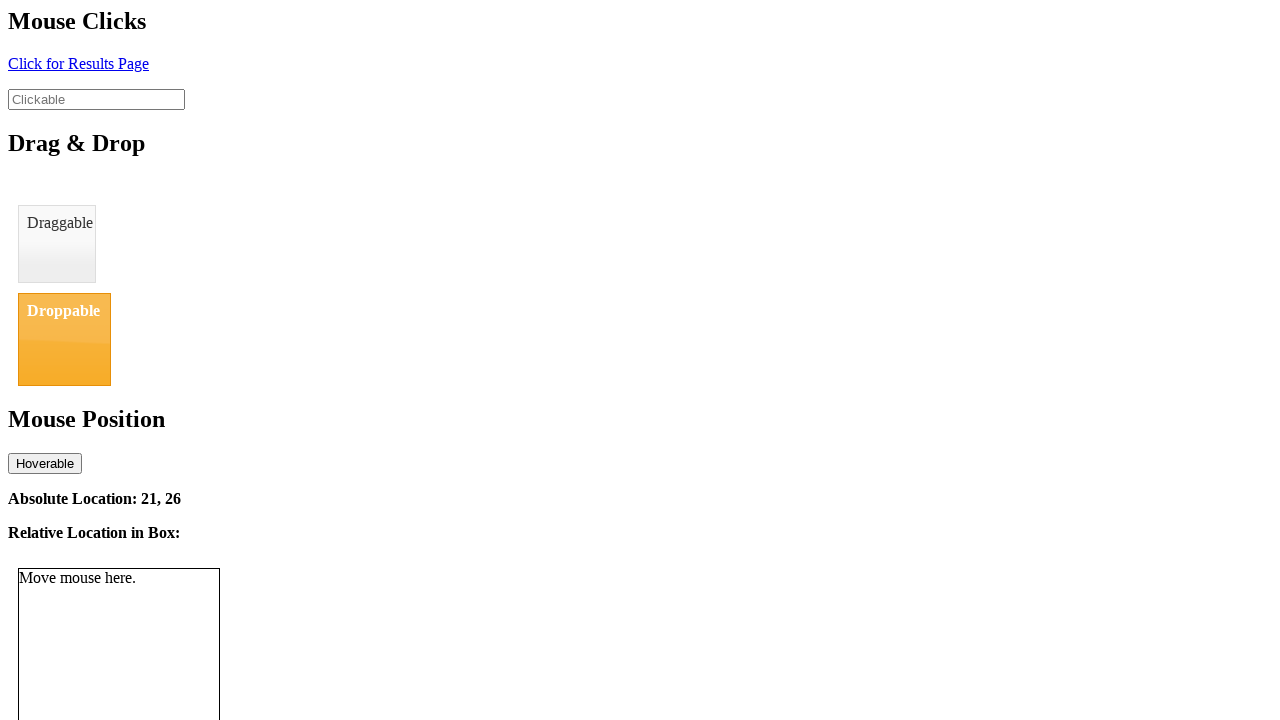